Tests entering the number of days worked per week in the holiday entitlement calculator and proceeding to the result page.

Starting URL: https://www.gov.uk/calculate-your-holiday-entitlement/y/irregular-hours-and-part-year/2000-01-01/days-worked-per-week/full-year

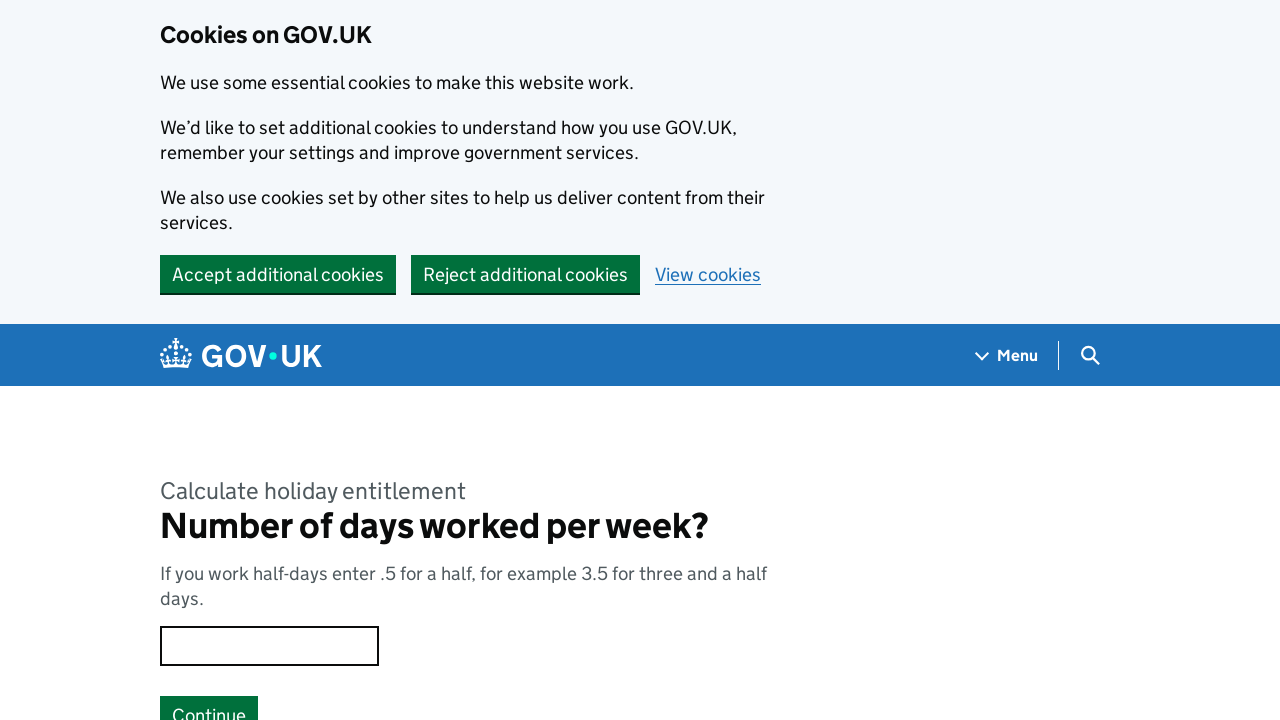

Filled number of days worked per week field with '7' on input#response
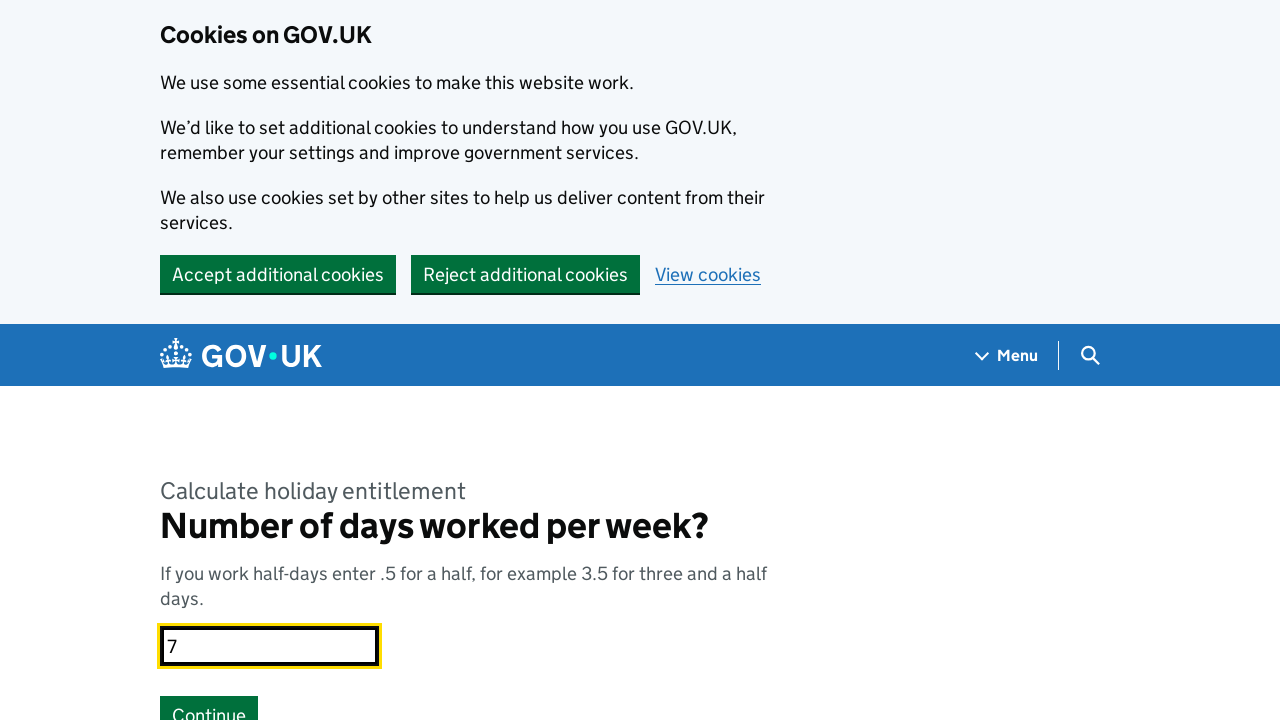

Clicked Continue button to proceed to results page at (209, 701) on text=Continue
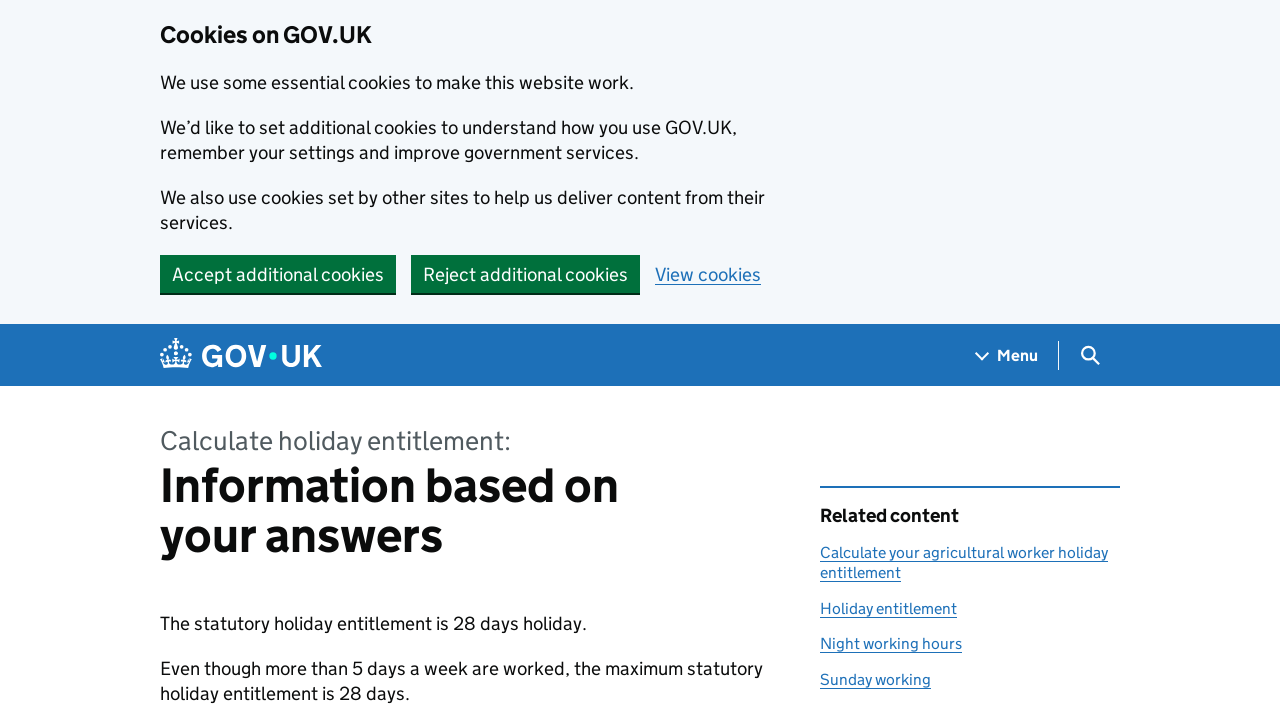

Verified navigation to results page with 7.0 days per week
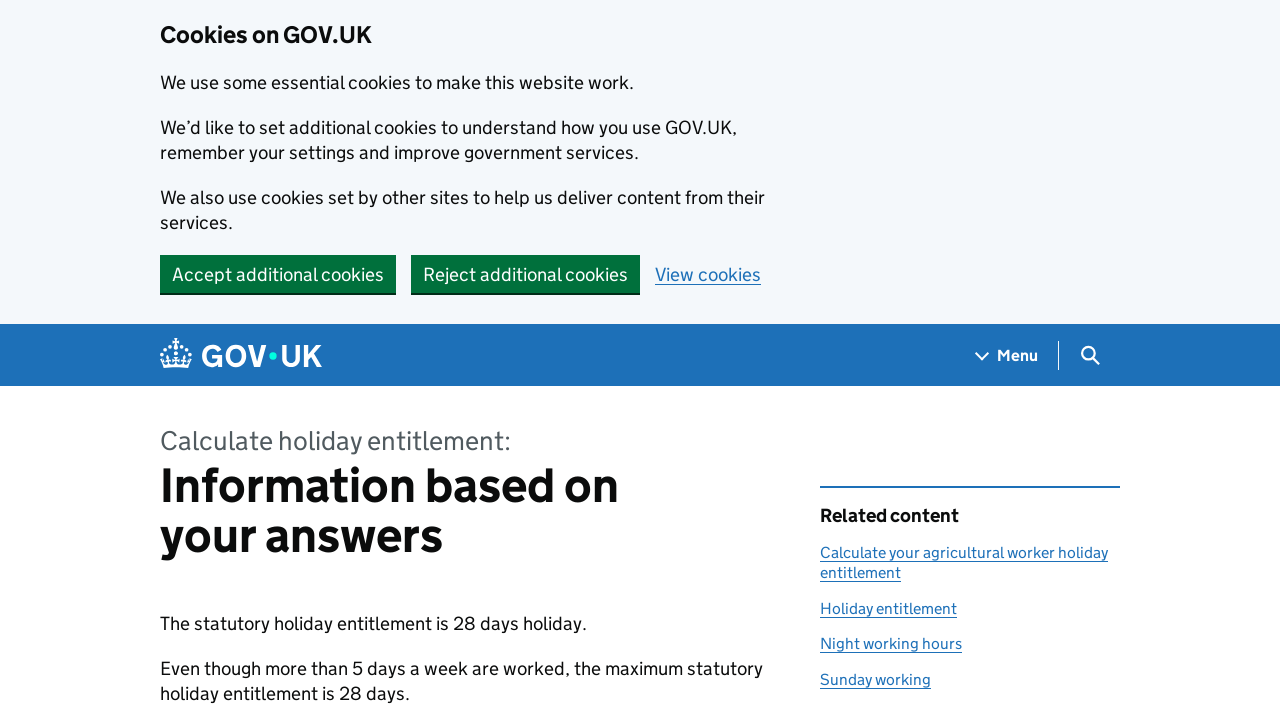

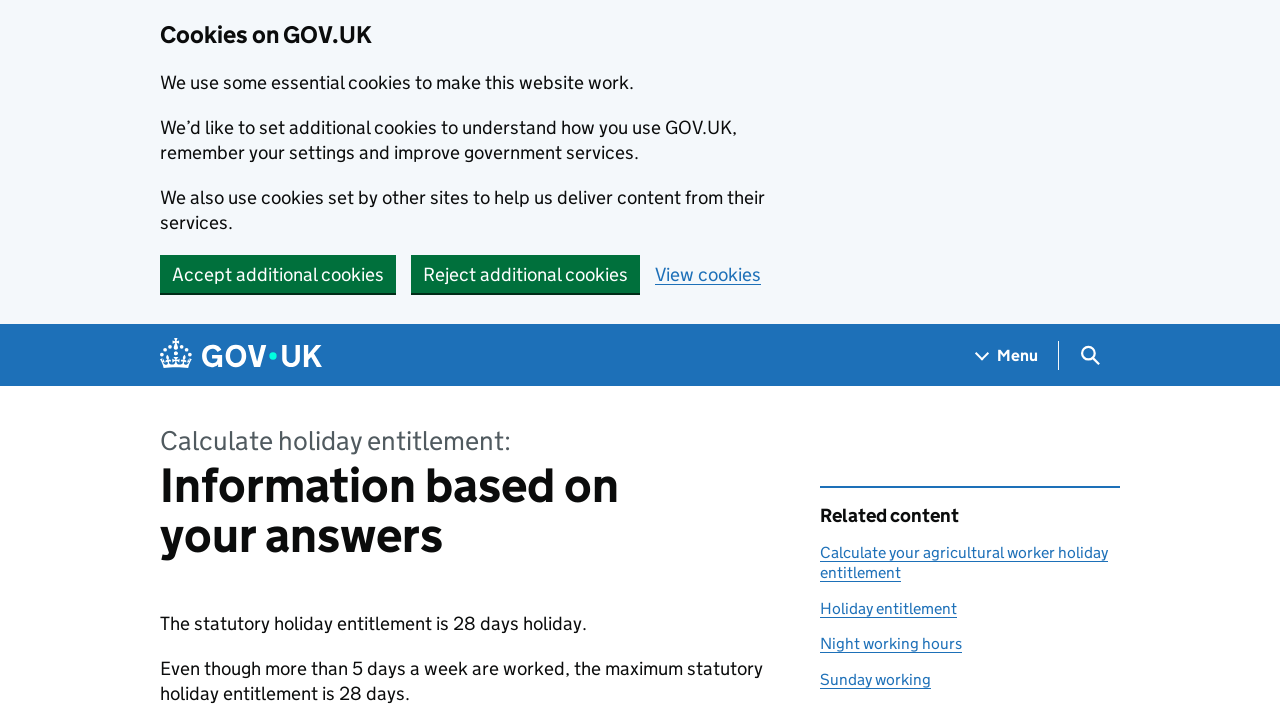